Tests handling alerts with event listeners using page.once to accept the first alert dialog that appears

Starting URL: https://www.leafground.com/alert.xhtml

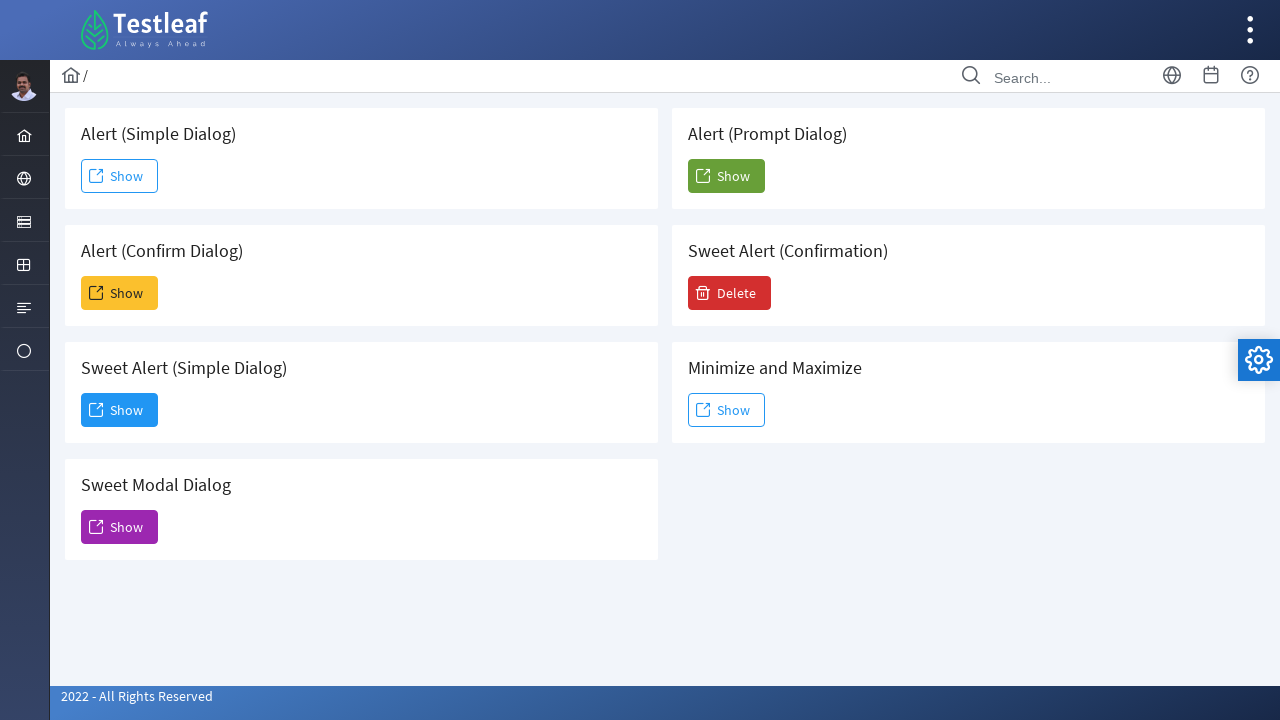

Set up dialog event listener to accept the first alert
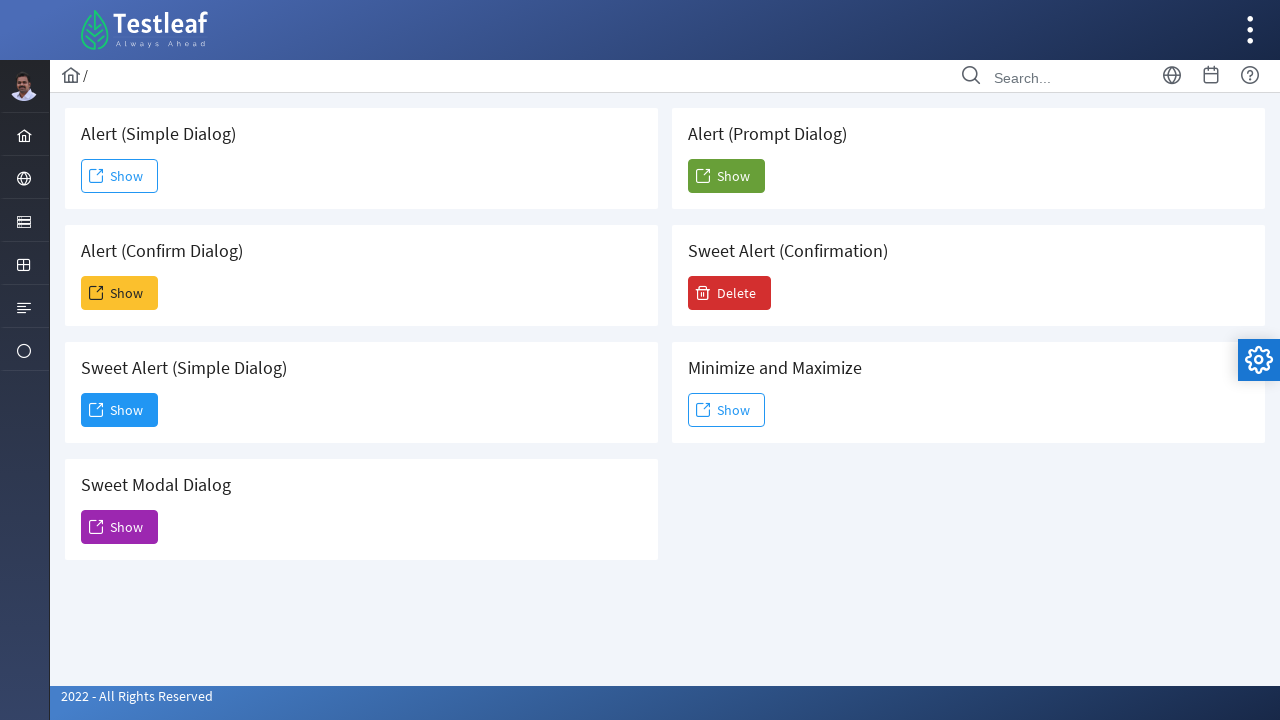

Clicked first Show button to trigger simple alert at (120, 176) on xpath=//span[text()='Show'] >> nth=0
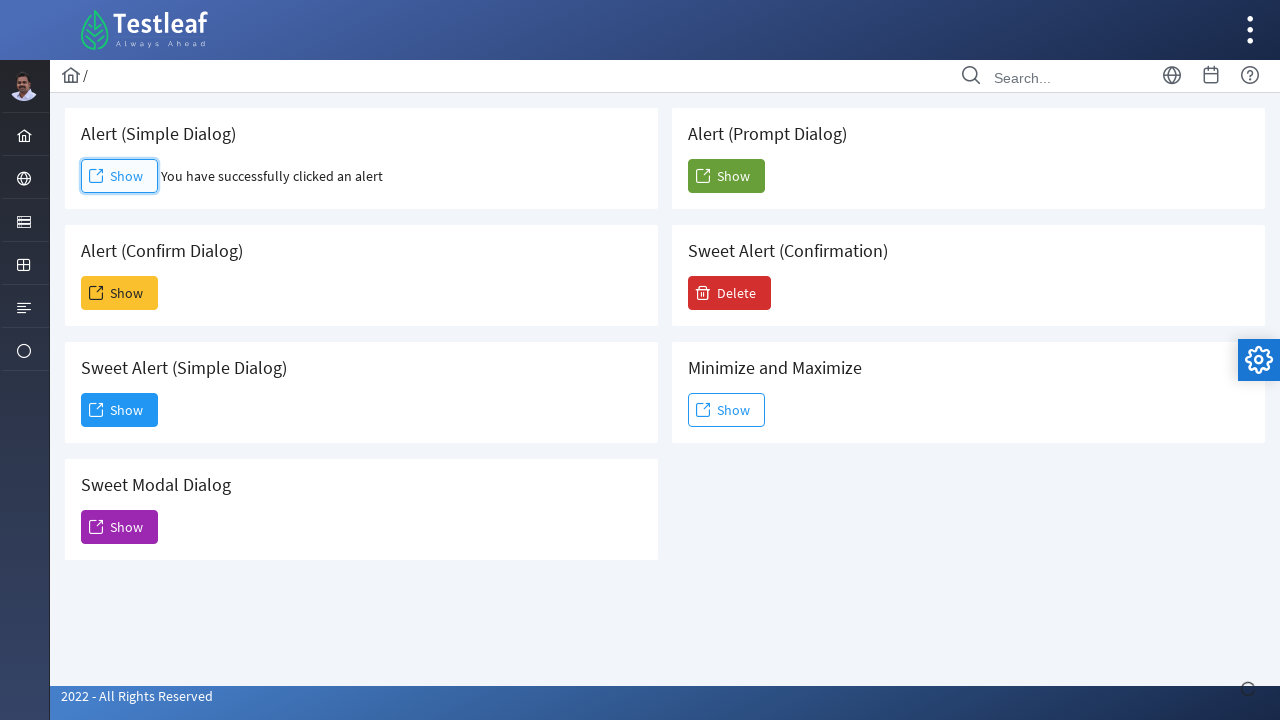

Waited 4 seconds for alert interaction to complete
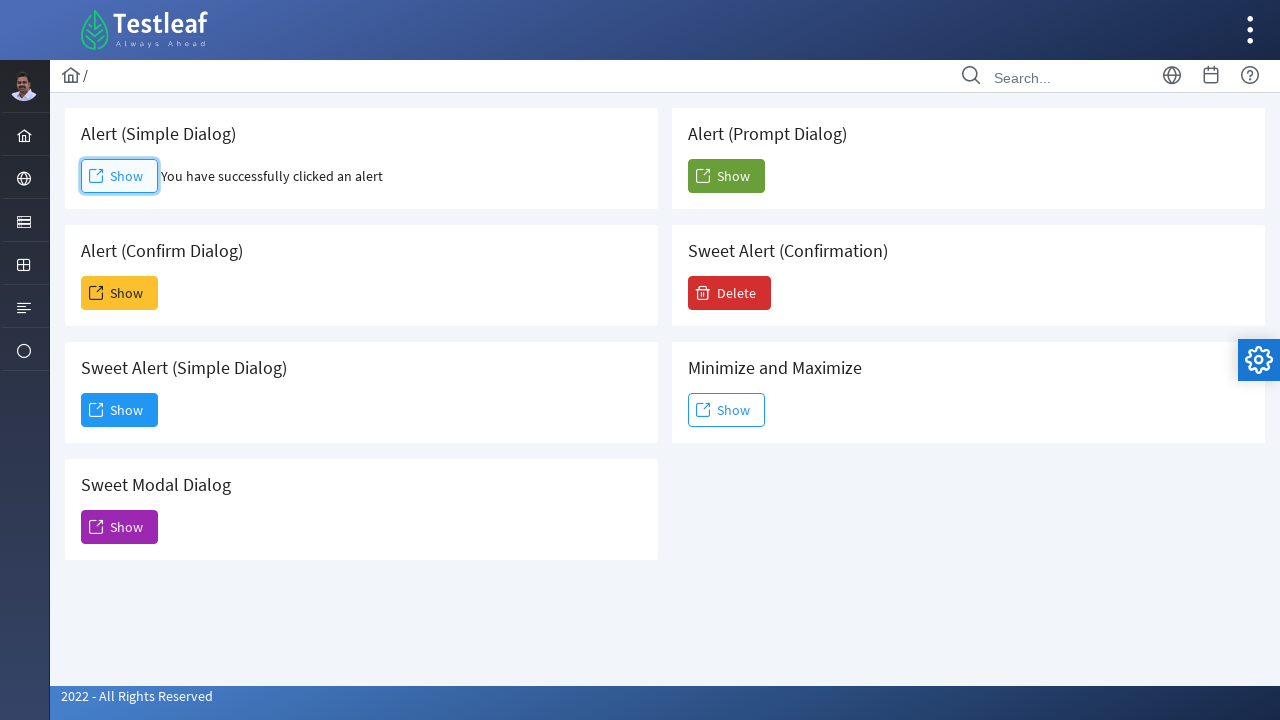

Clicked second Show button to trigger confirmation dialog at (120, 293) on xpath=//span[text()='Show'] >> nth=1
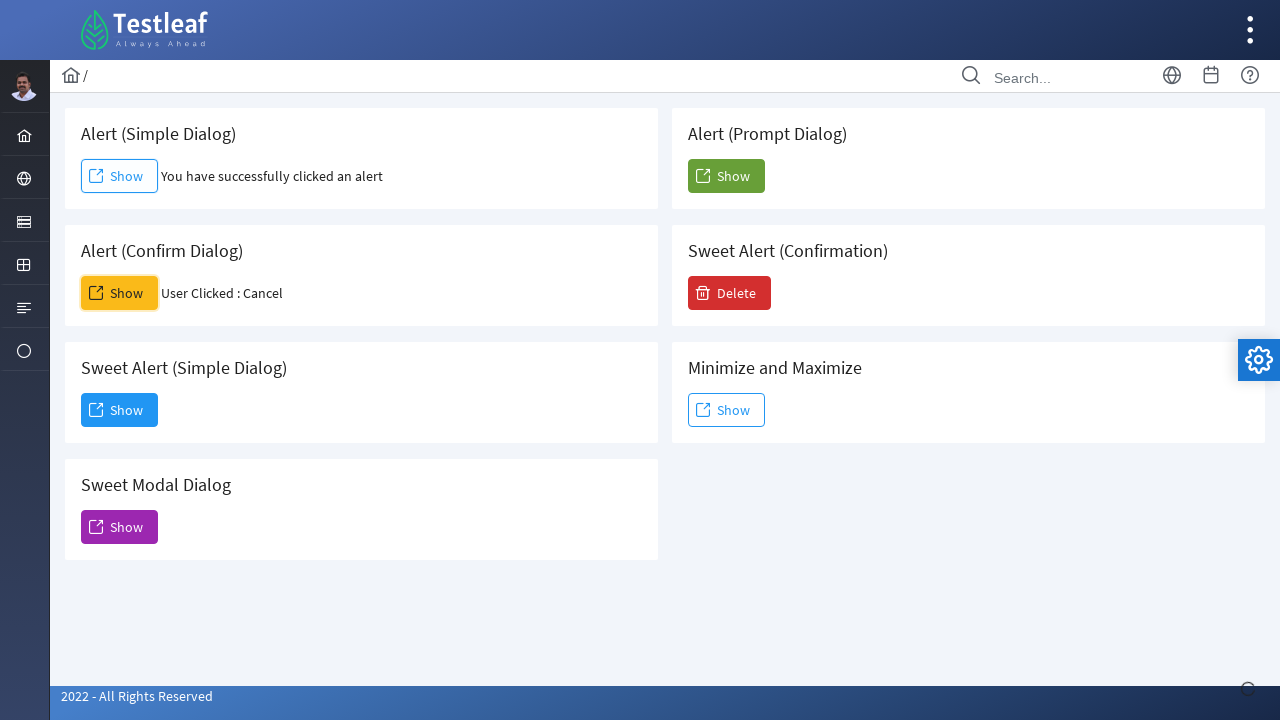

Waited 4 seconds for confirmation dialog interaction to complete
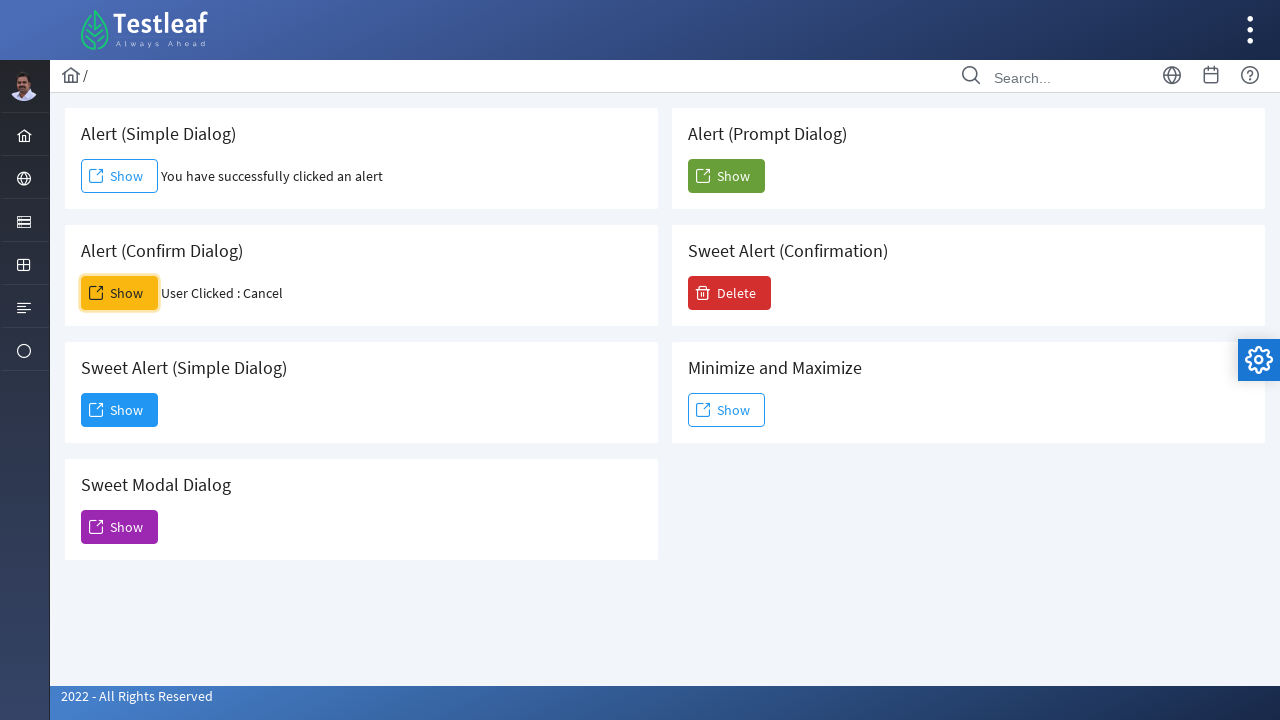

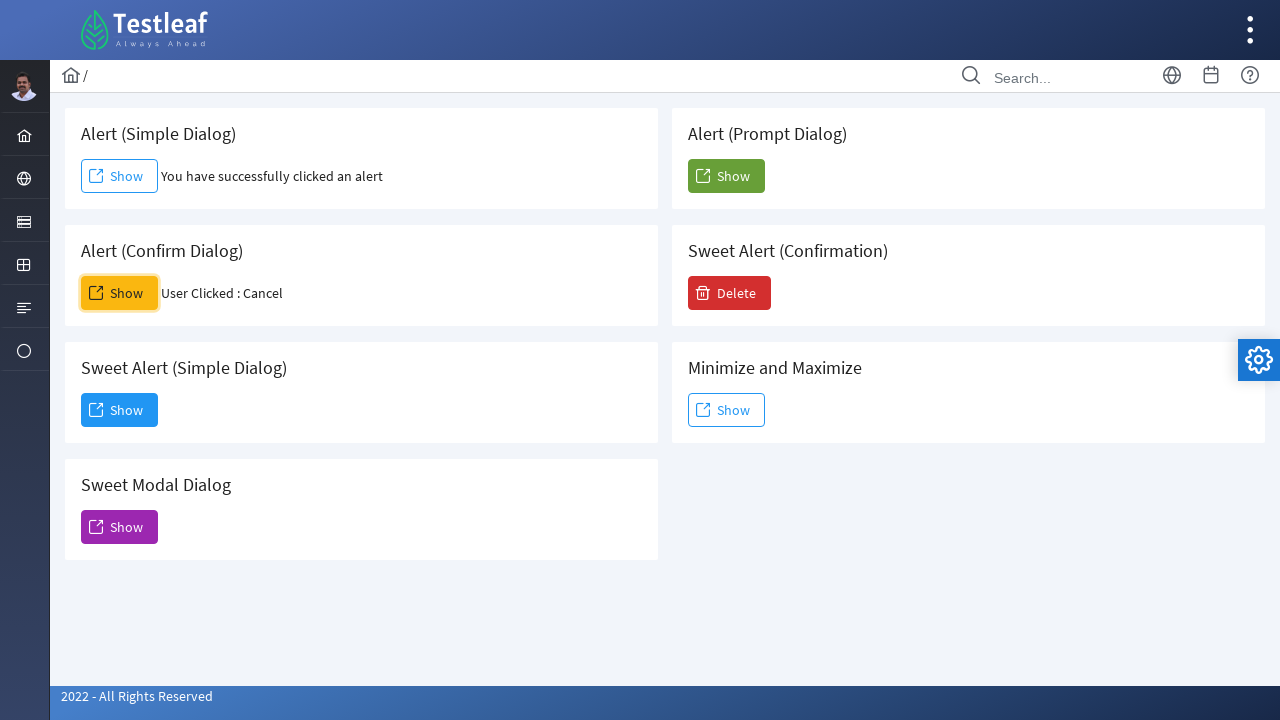